Tests alert handling functionality by triggering different types of JavaScript alerts (simple alert, confirm dialog) and interacting with them

Starting URL: https://www.letskodeit.com/practice

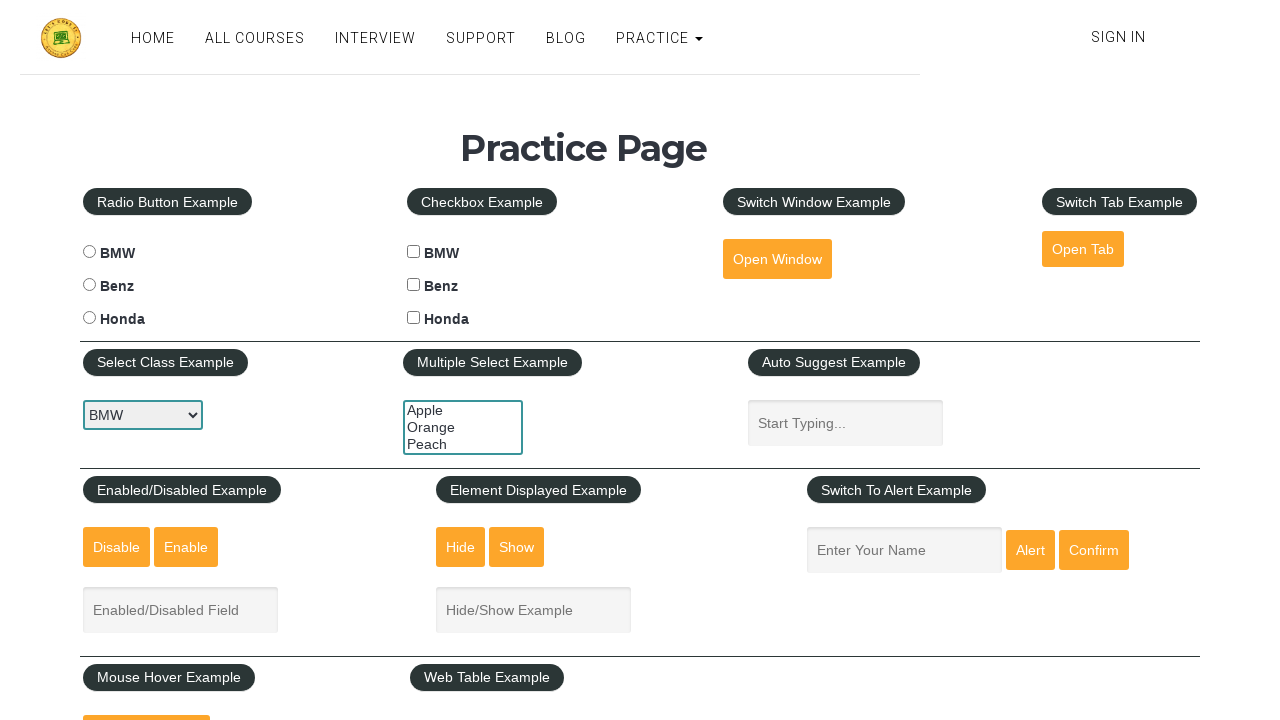

Clicked alert button to trigger simple alert at (1030, 550) on #alertbtn
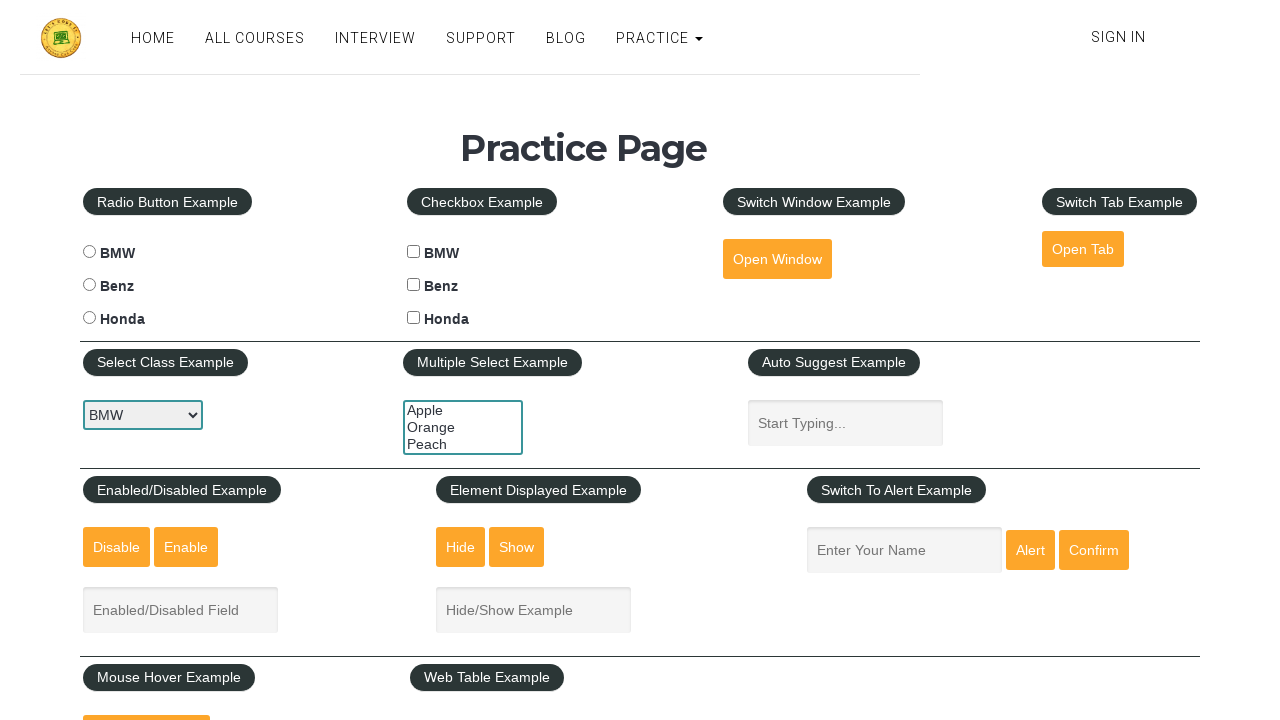

Set up event listener to accept alerts
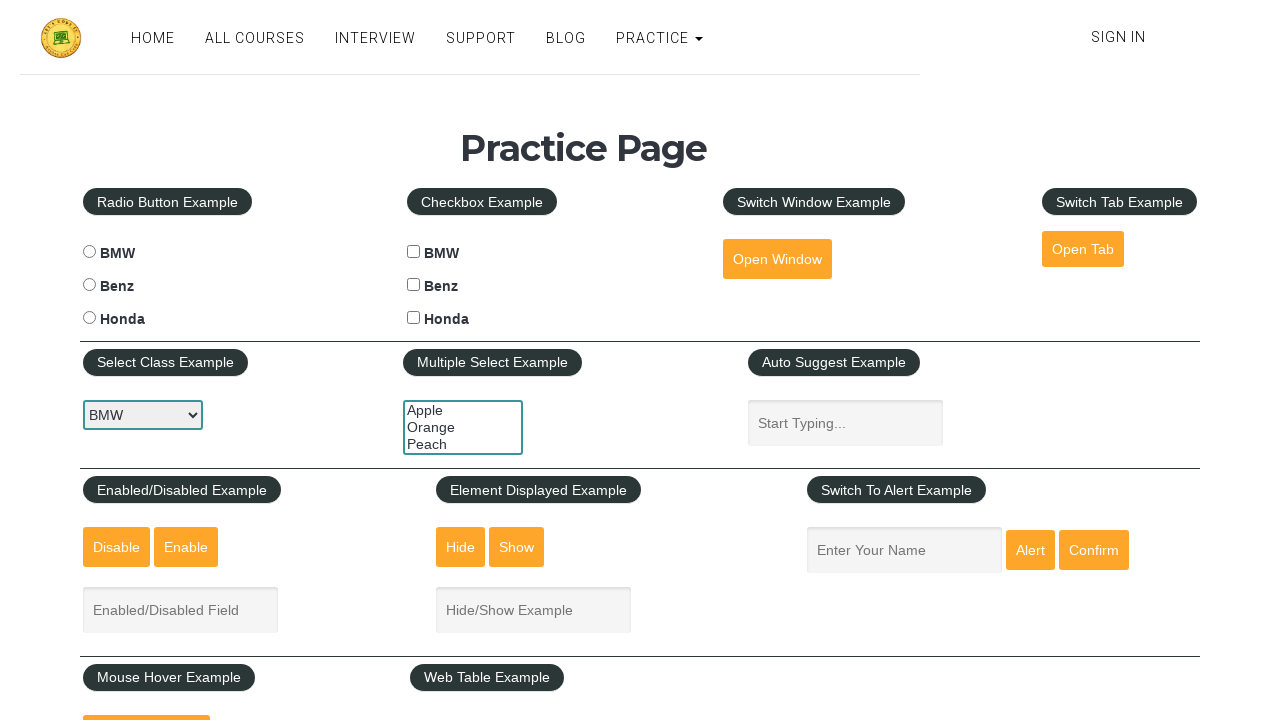

Clicked confirm button to trigger confirmation dialog at (1094, 550) on #confirmbtn
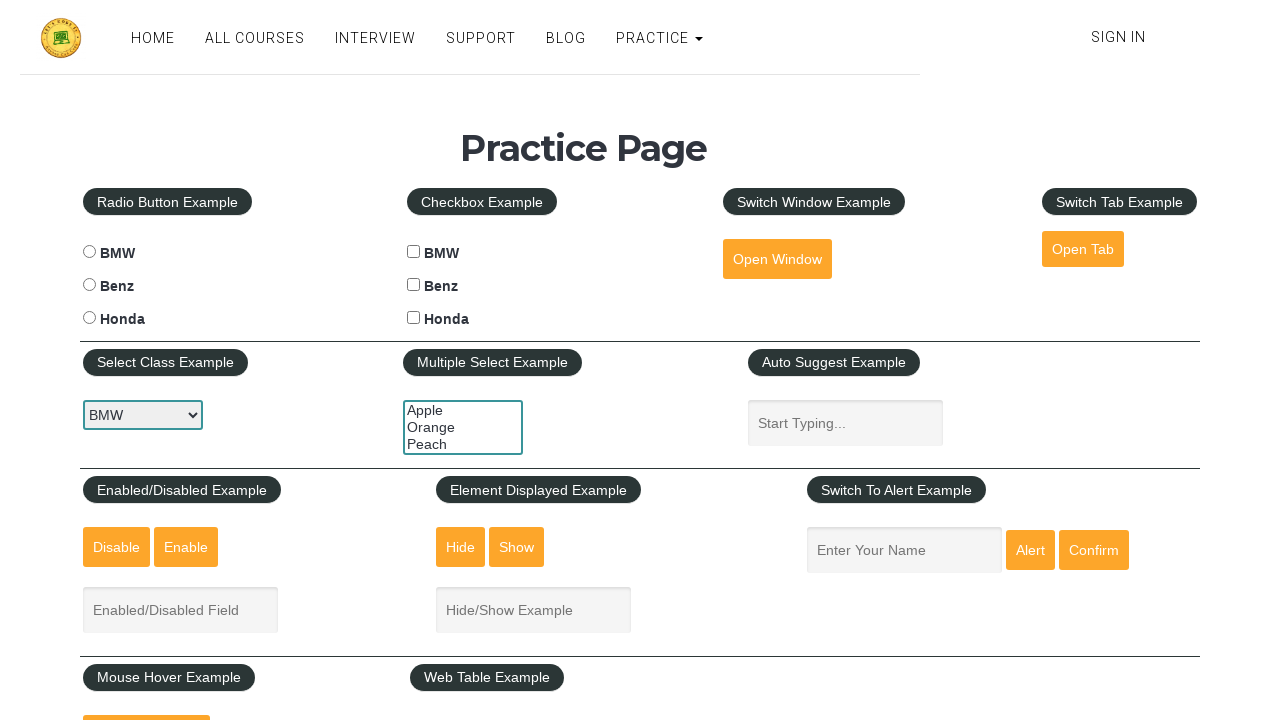

Set up one-time event listener to dismiss confirmation dialog
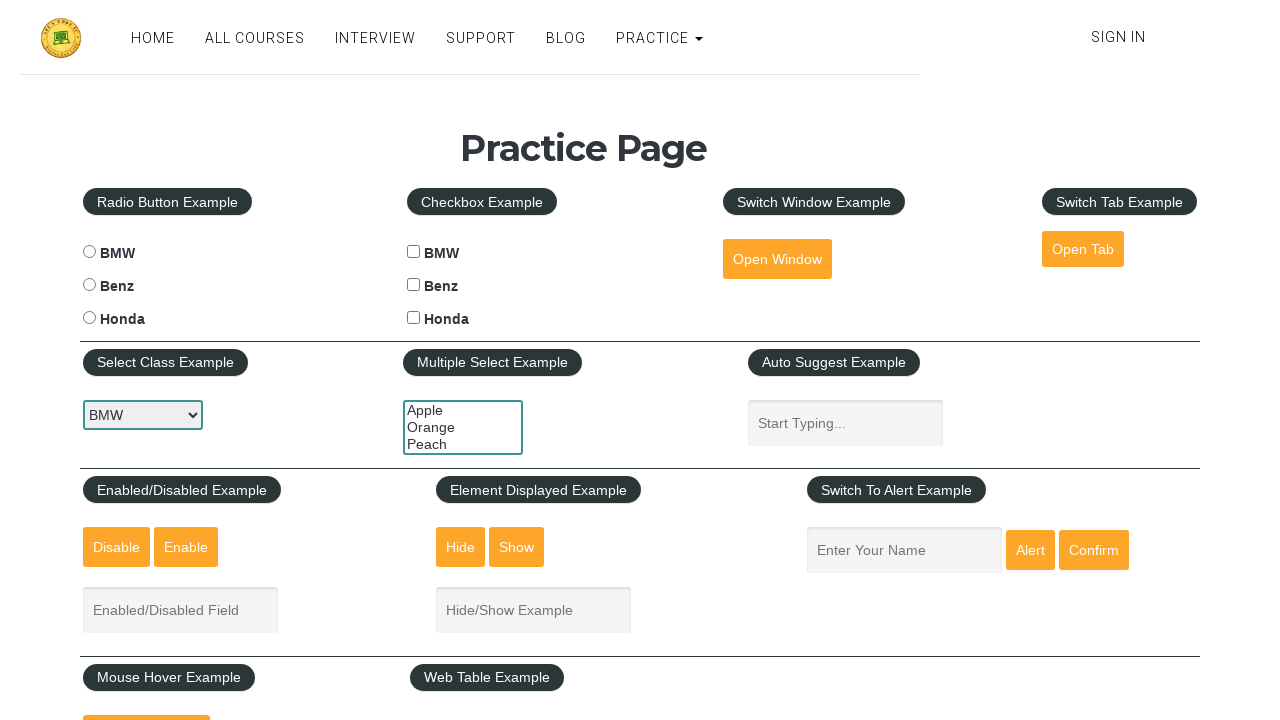

Filled name field with 'Tester' on input[name='enter-name']
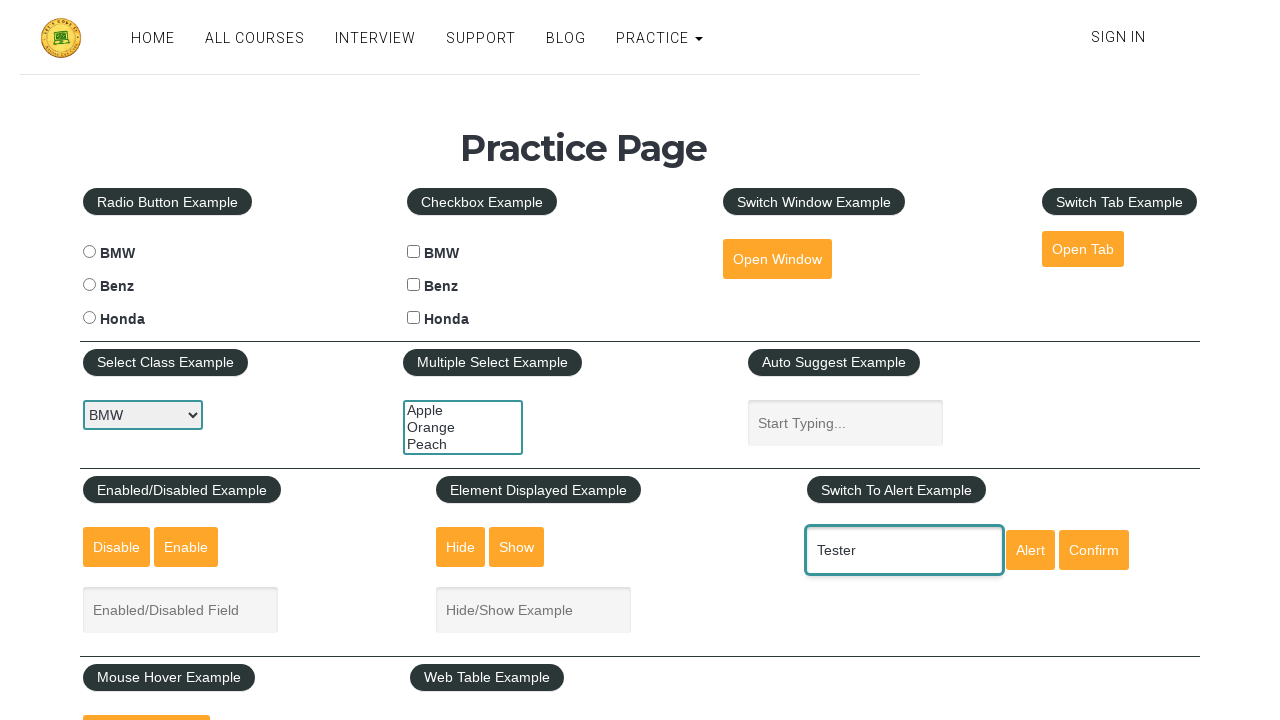

Clicked confirm button again to trigger another confirmation dialog at (1094, 550) on #confirmbtn
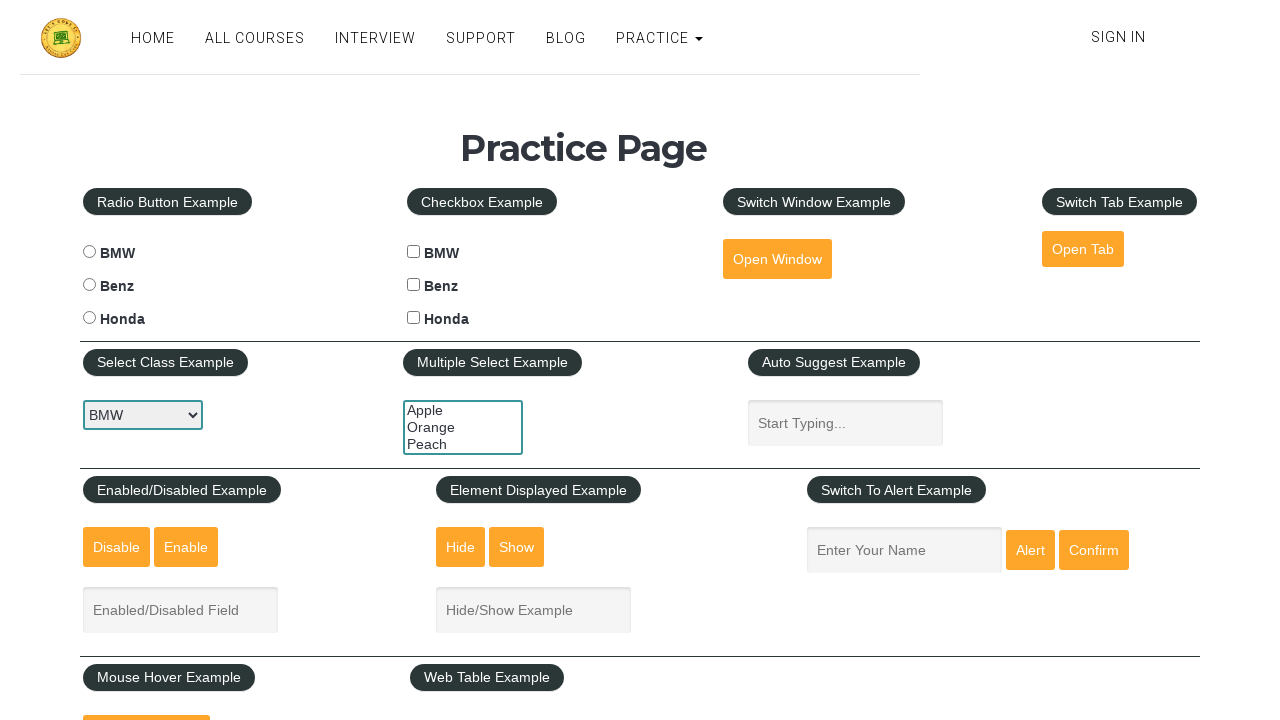

Set up one-time event listener to accept confirmation dialog
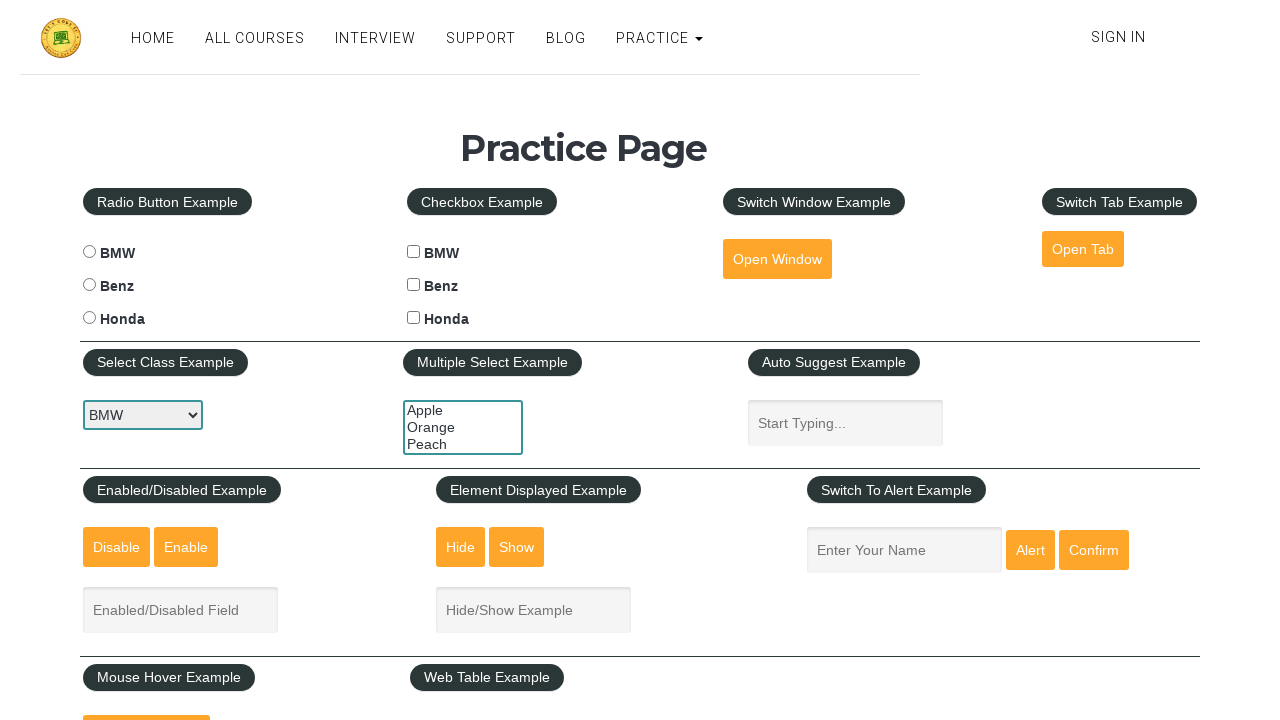

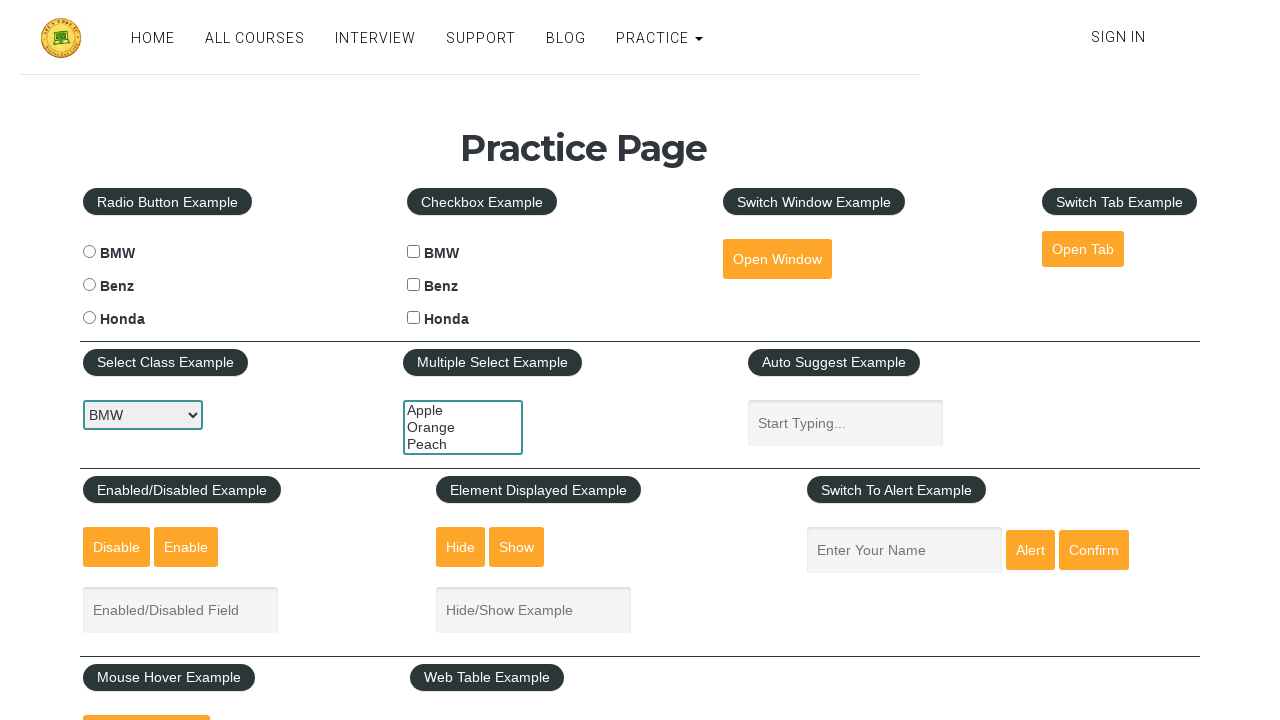